Tests multiple window handling by storing the original window handle, clicking a link to open a new window, then iterating through window handles to find and switch to the new window, verifying page titles.

Starting URL: https://the-internet.herokuapp.com/windows

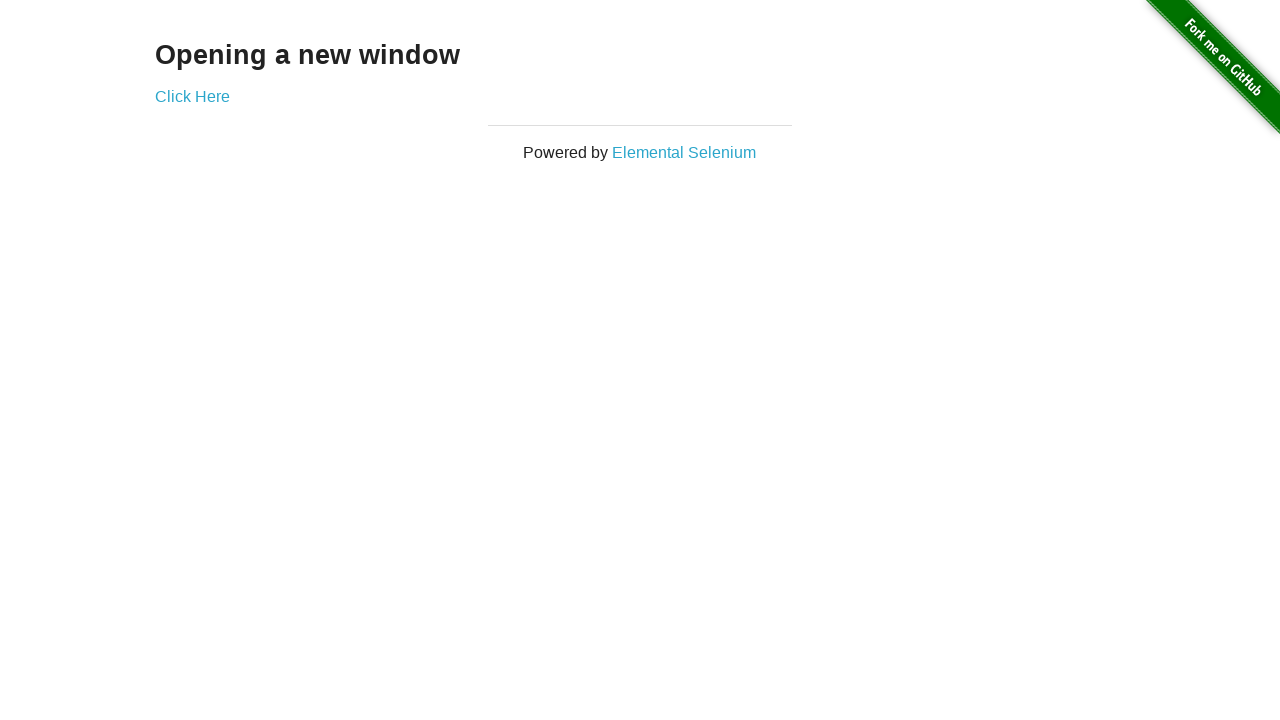

Clicked link to open new window at (192, 96) on .example a
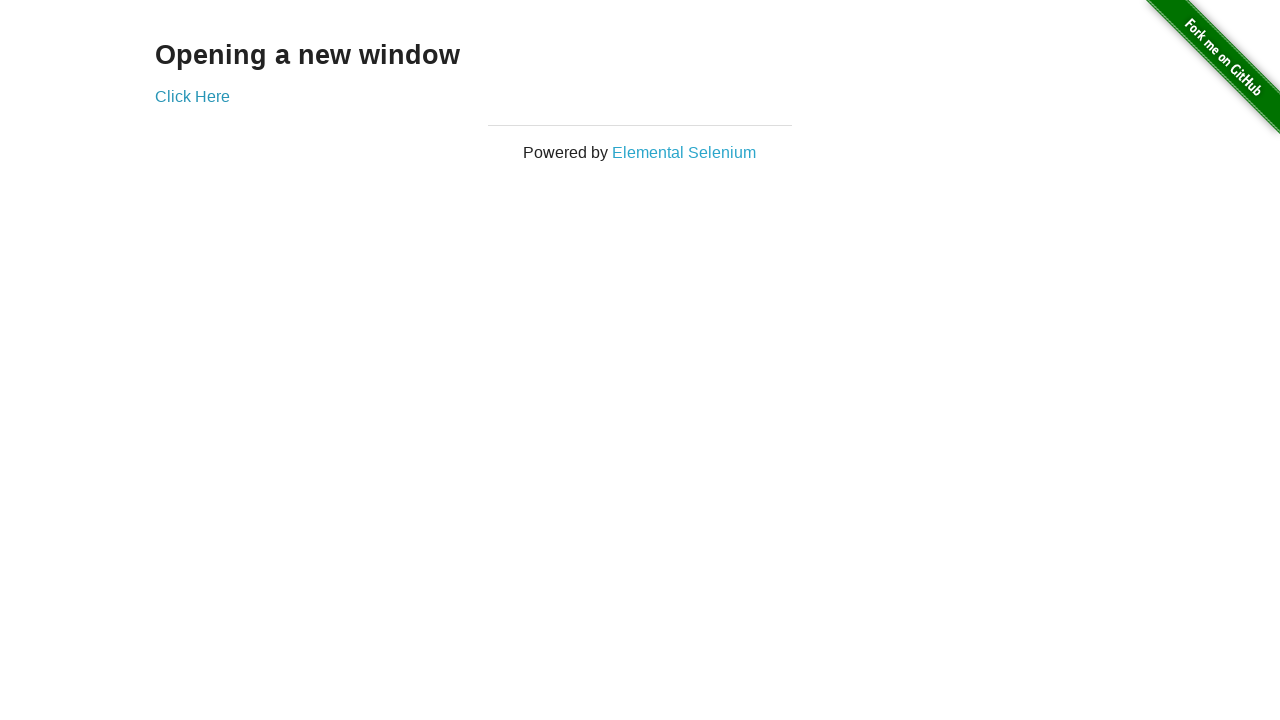

New window opened and captured
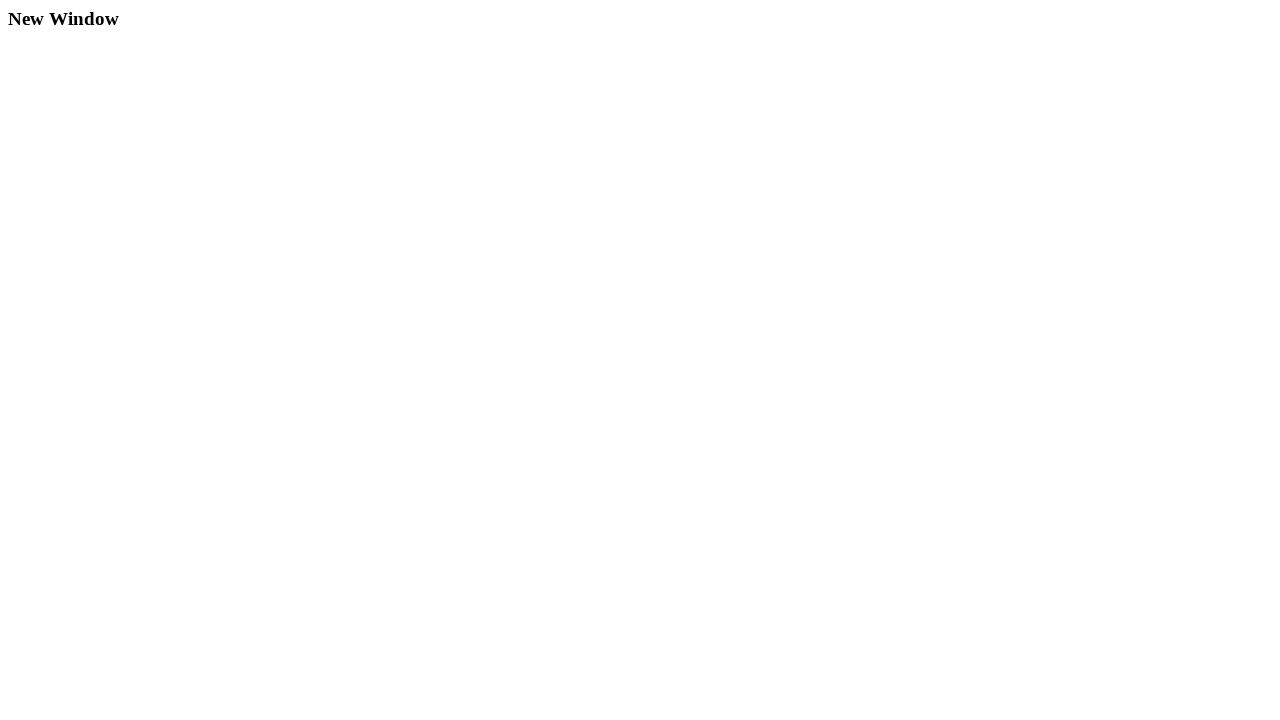

New page finished loading
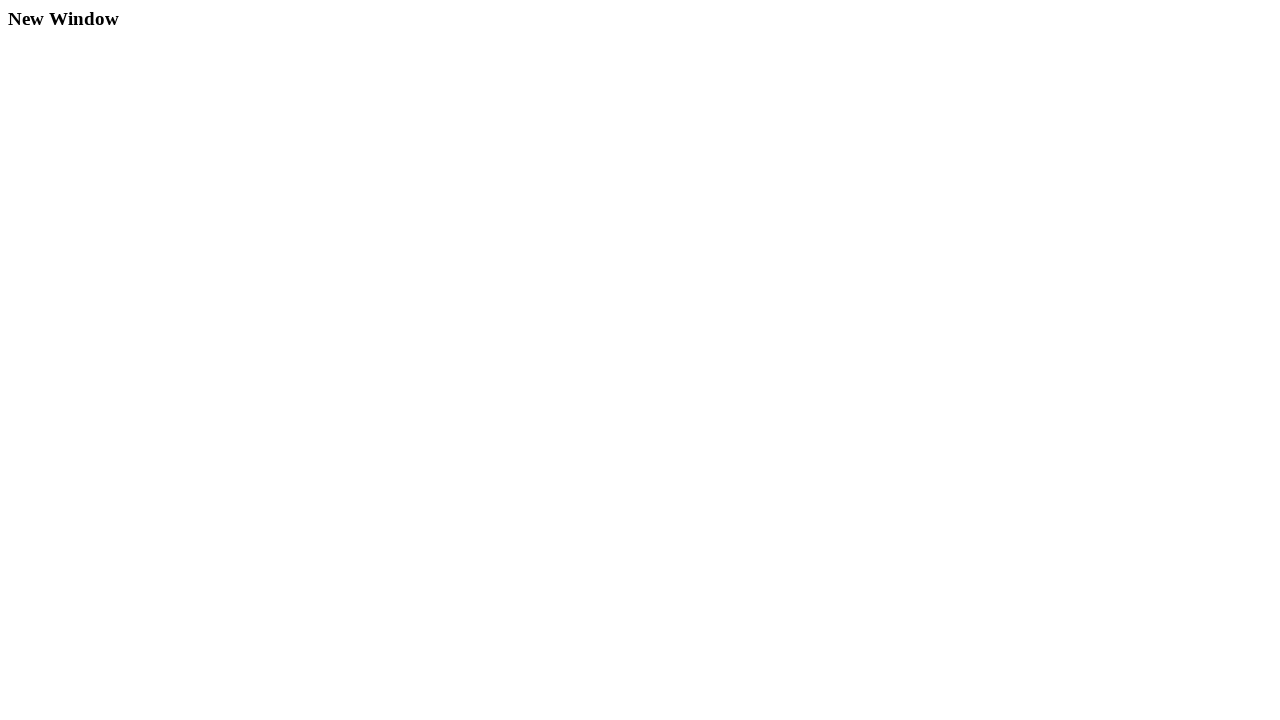

Verified original page title is 'The Internet'
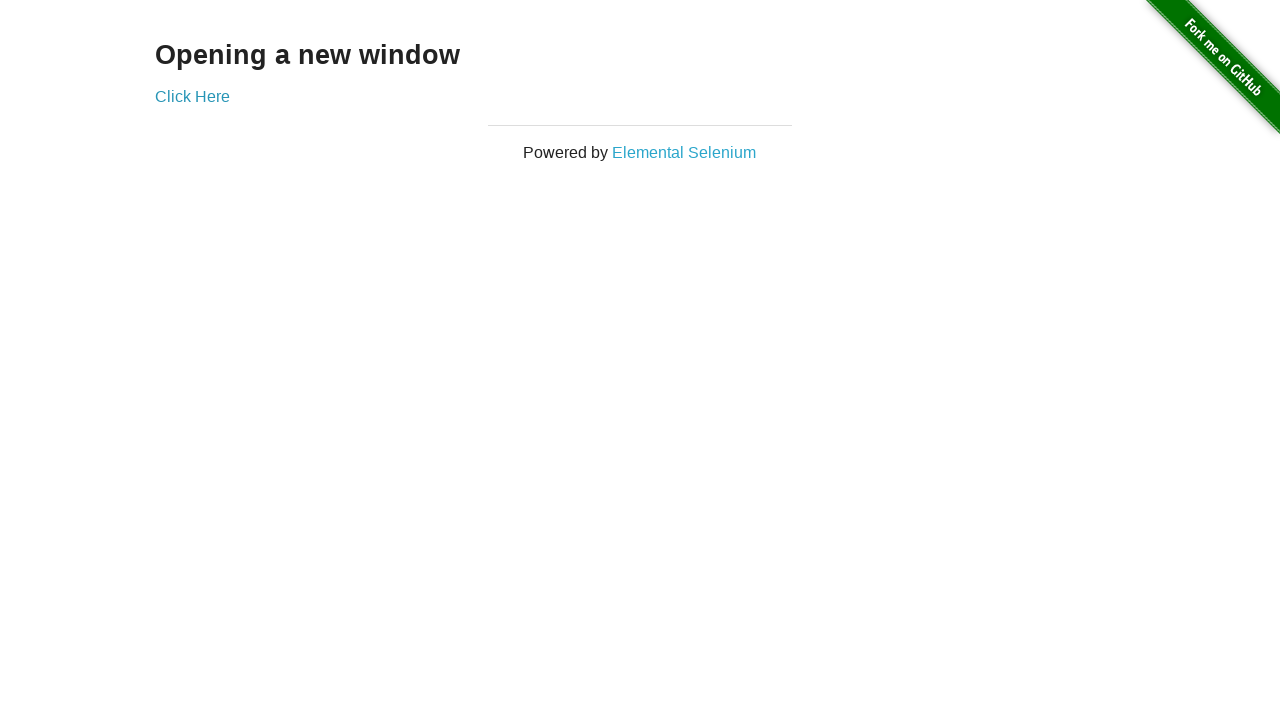

Verified new window title is 'New Window'
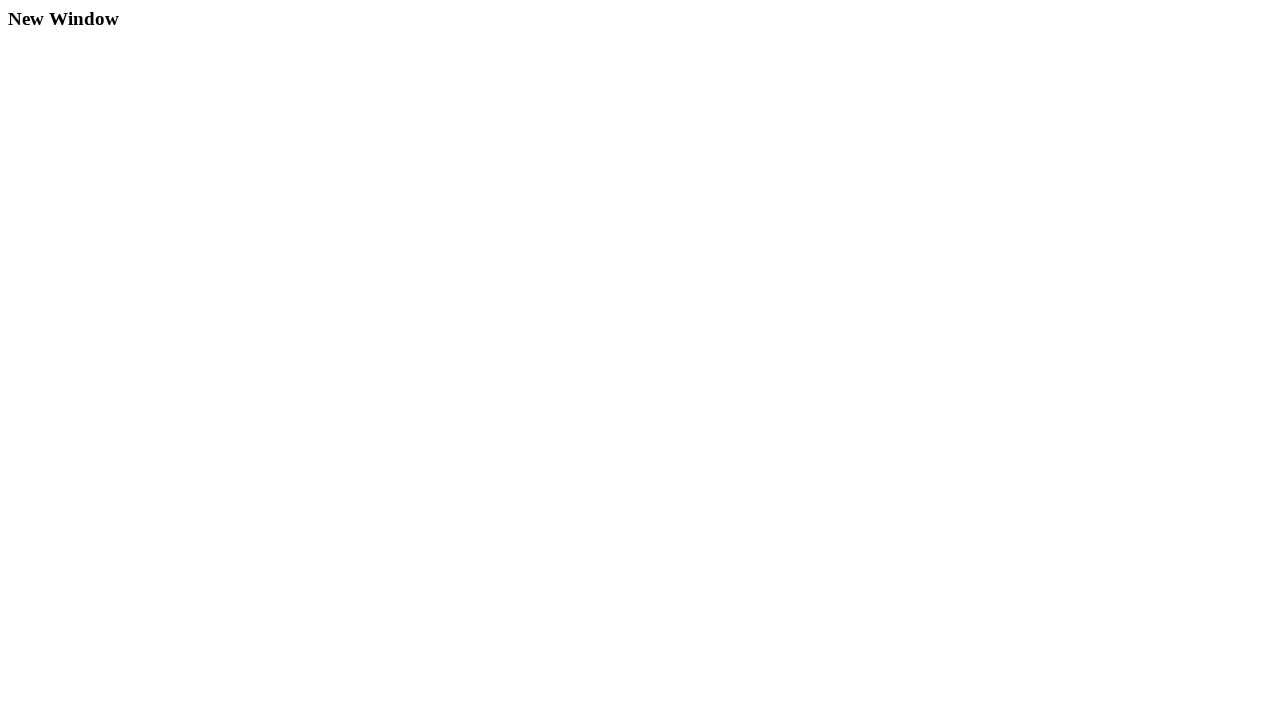

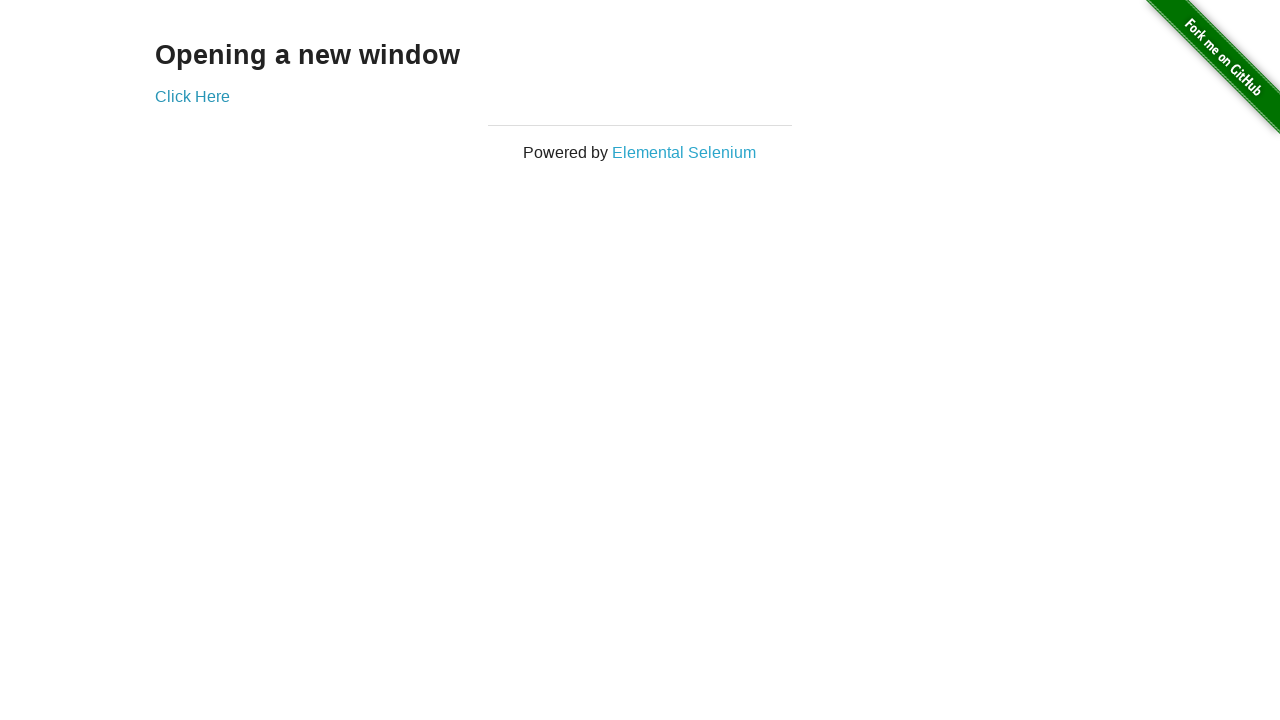